Tests form interaction by reading a hidden value from an element's attribute, calculating a mathematical result using logarithm and sine functions, filling in the answer, selecting a checkbox and radio button, and submitting the form.

Starting URL: http://suninjuly.github.io/get_attribute.html

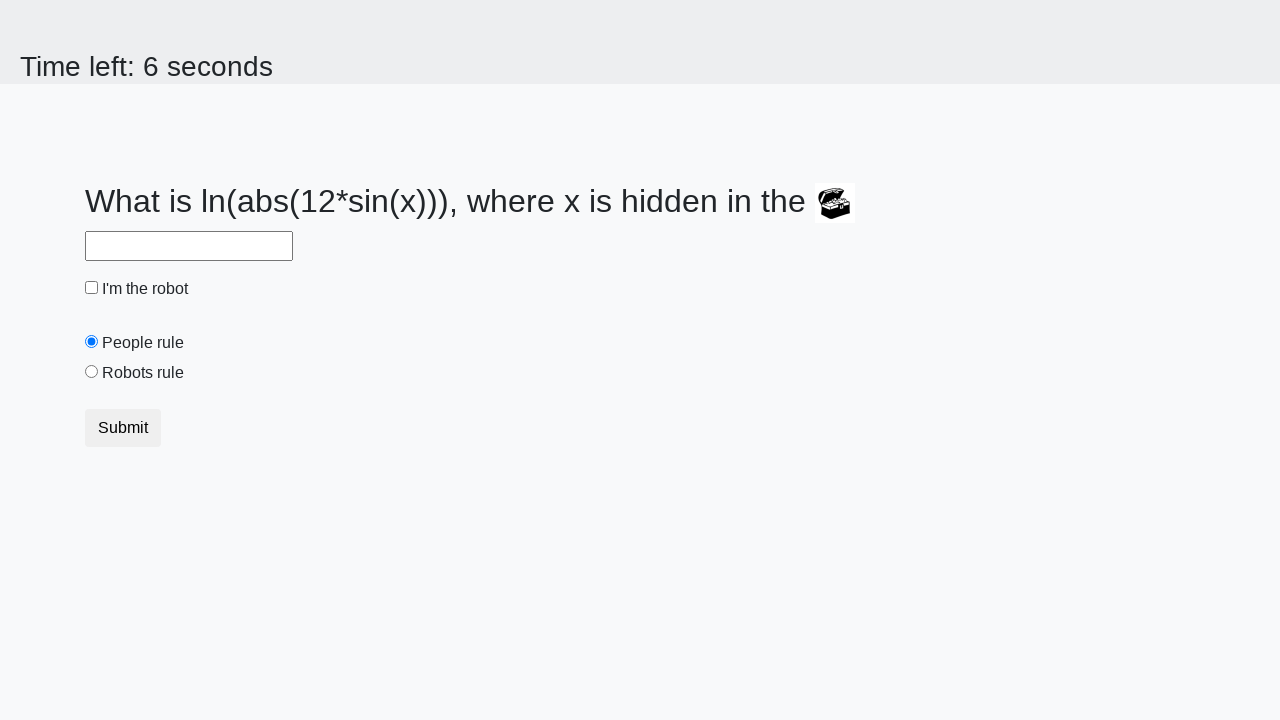

Located the treasure element
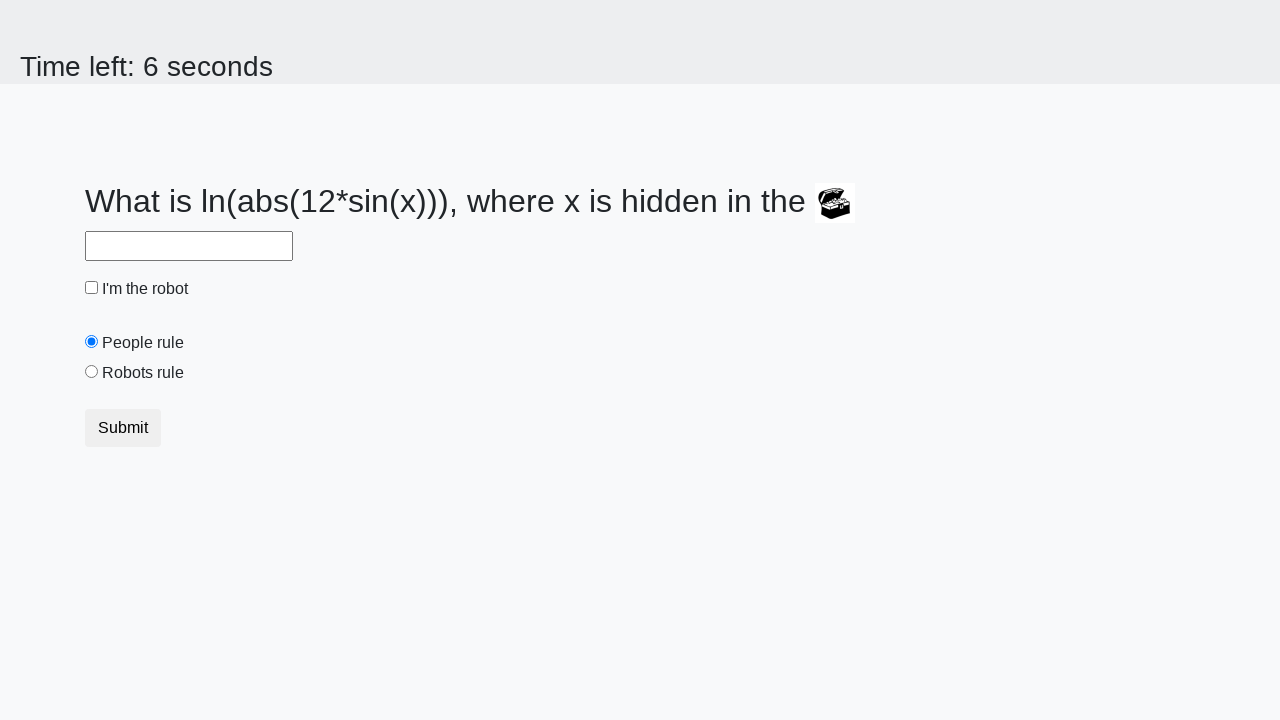

Retrieved hidden 'valuex' attribute from treasure element
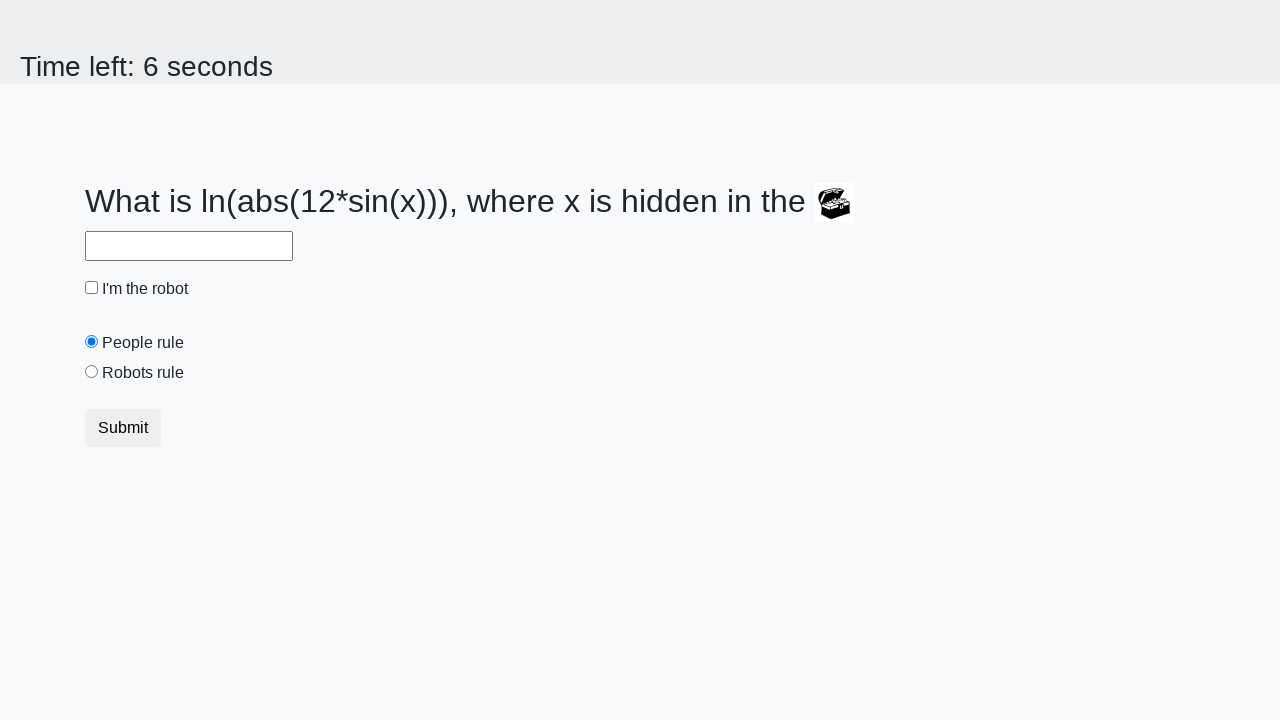

Calculated answer using logarithm and sine functions: 1.4945927651196633
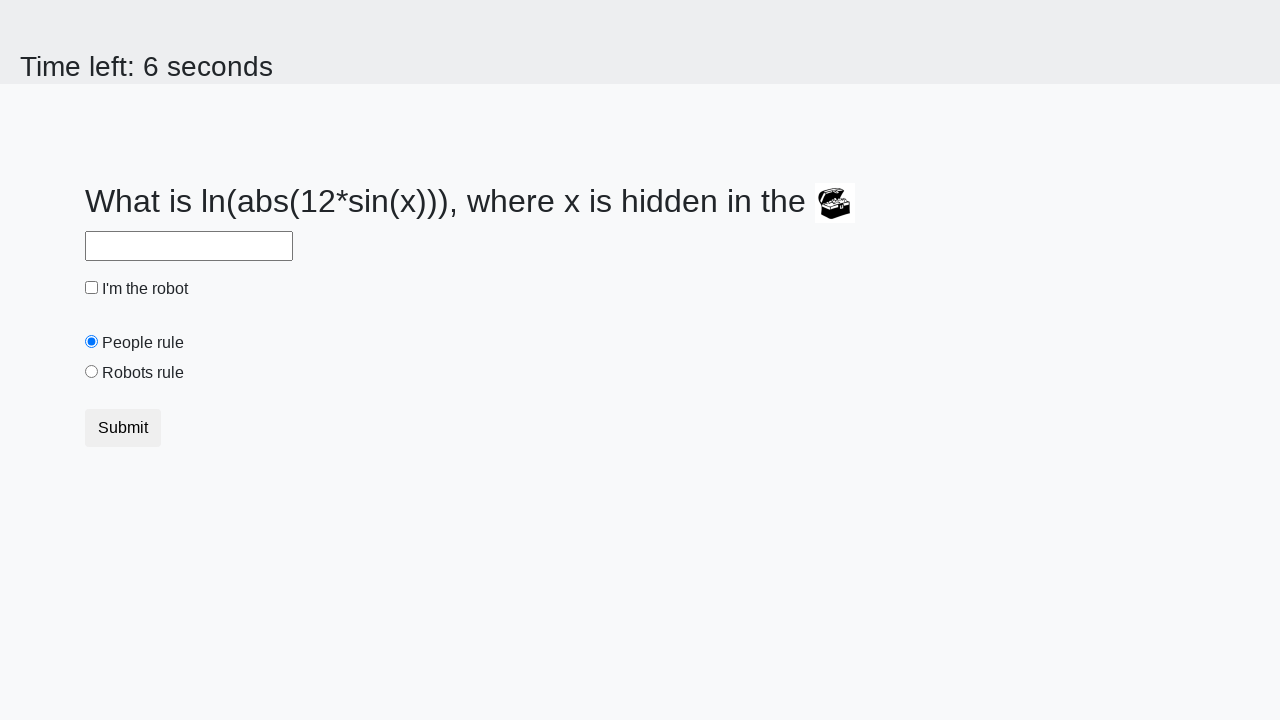

Filled answer field with calculated result on #answer
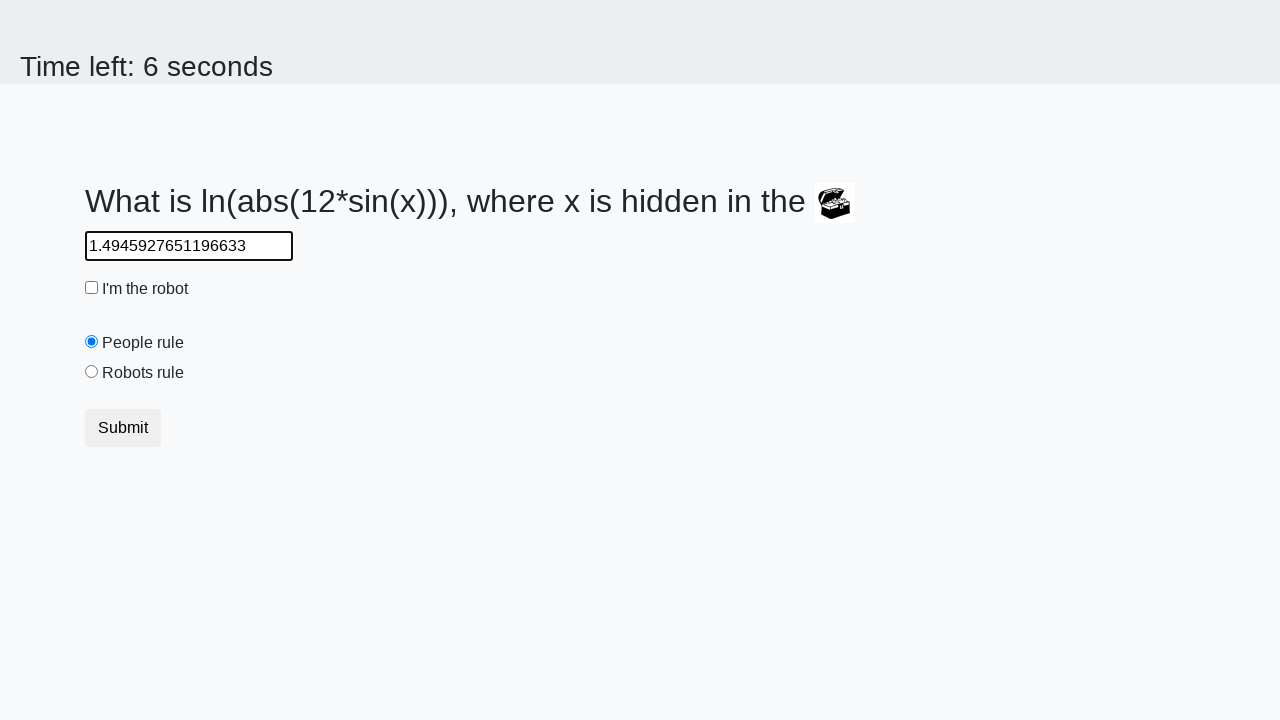

Clicked robot checkbox at (92, 288) on #robotCheckbox
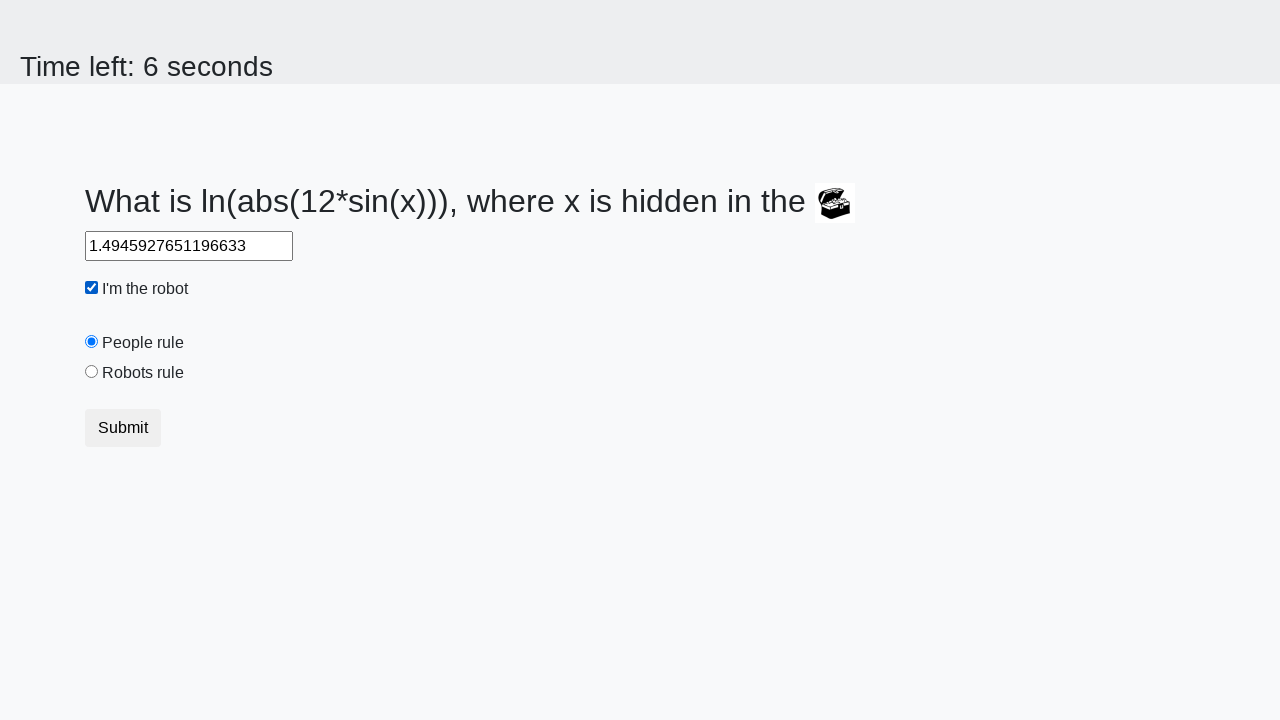

Clicked 'robots rule' radio button at (92, 372) on #robotsRule
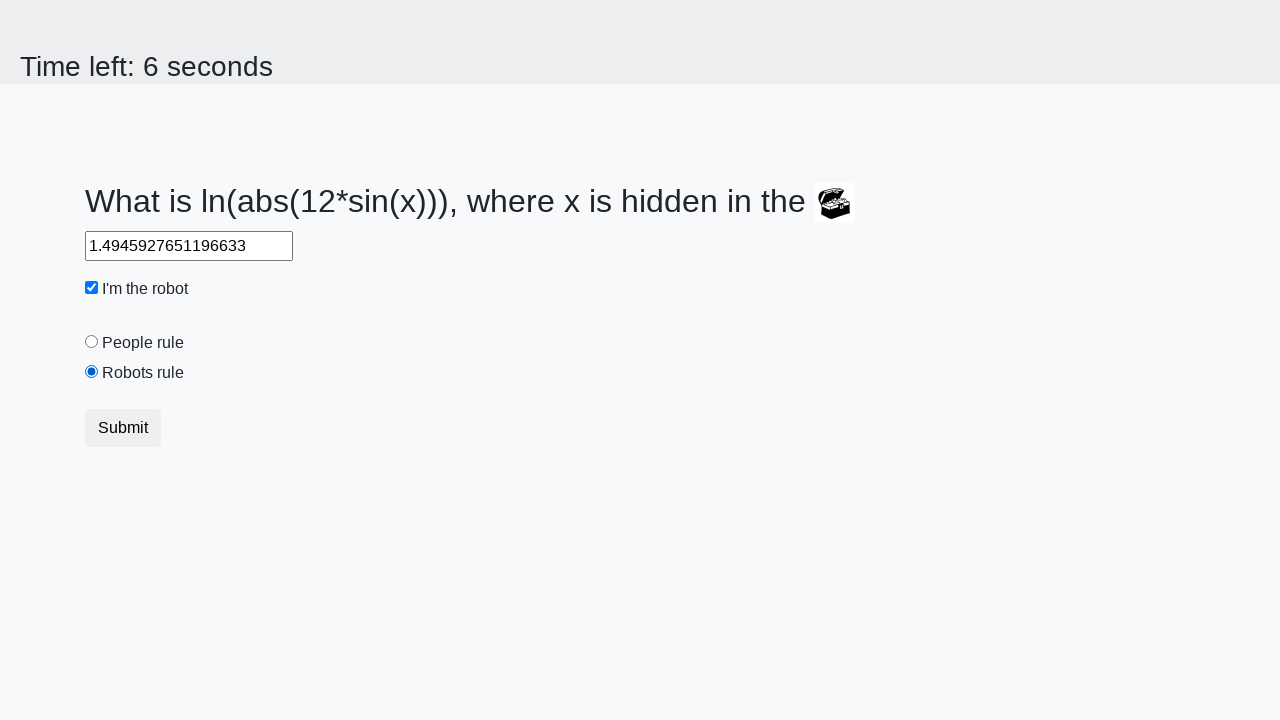

Clicked submit button at (123, 428) on .btn
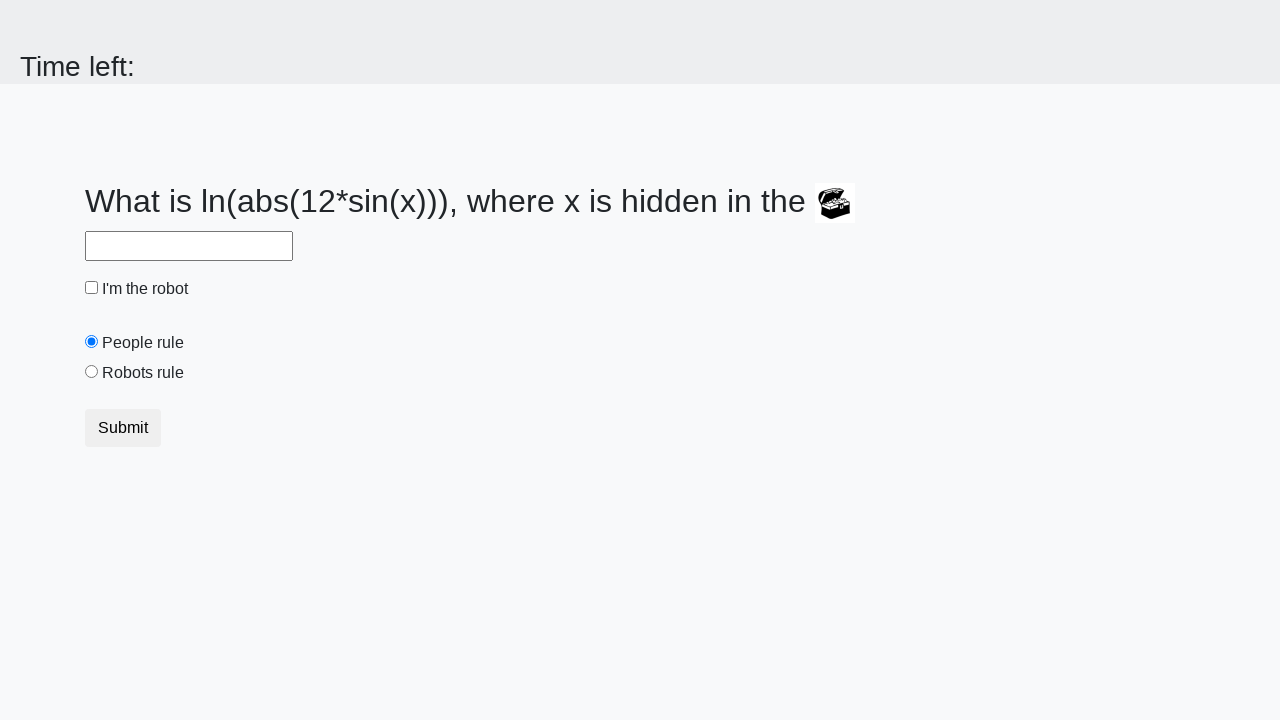

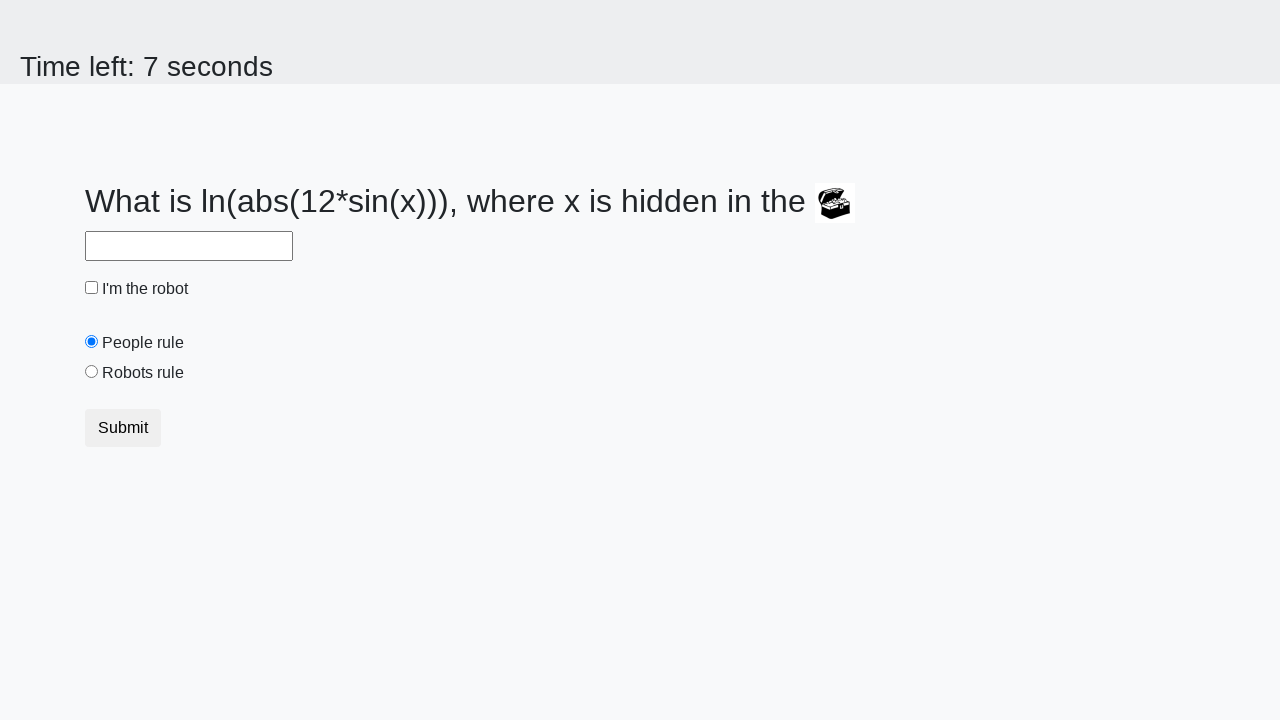